Navigates to a GUI interactions demo page and clicks on the HTML element to bring it into focus

Starting URL: https://www.compendiumdev.co.uk/selenium/gui_user_interactions.html

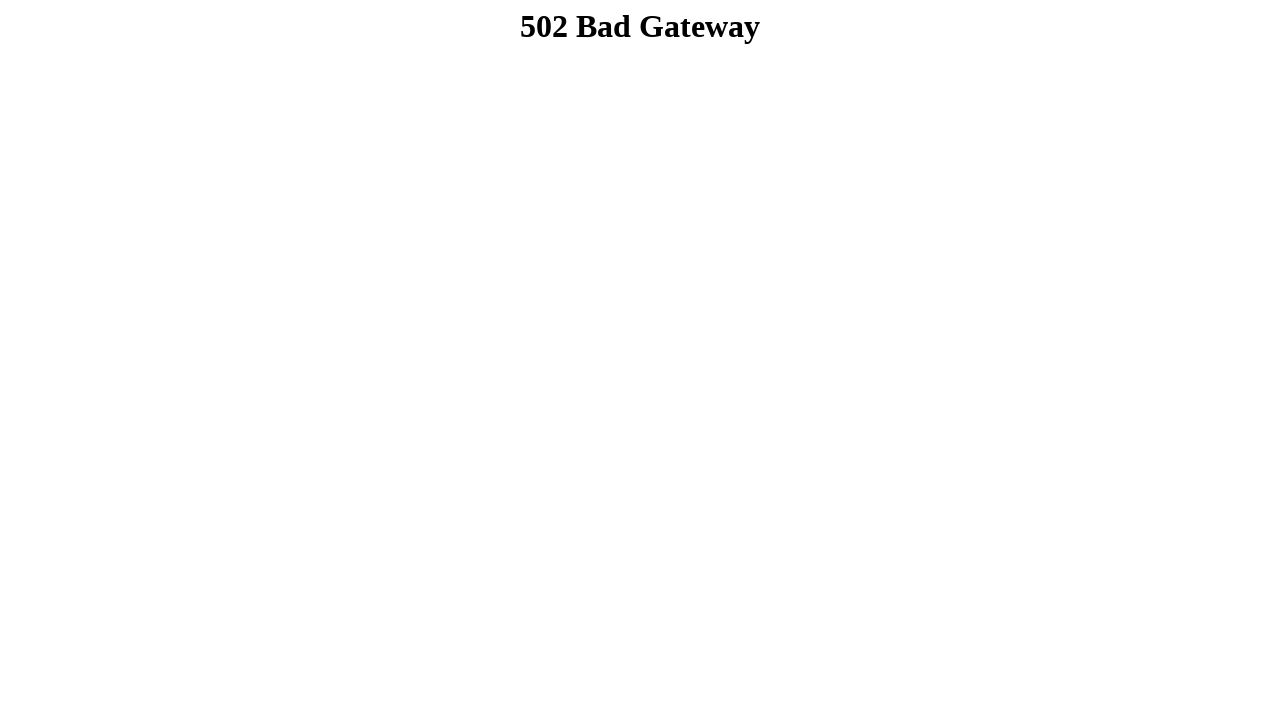

Navigated to GUI interactions demo page
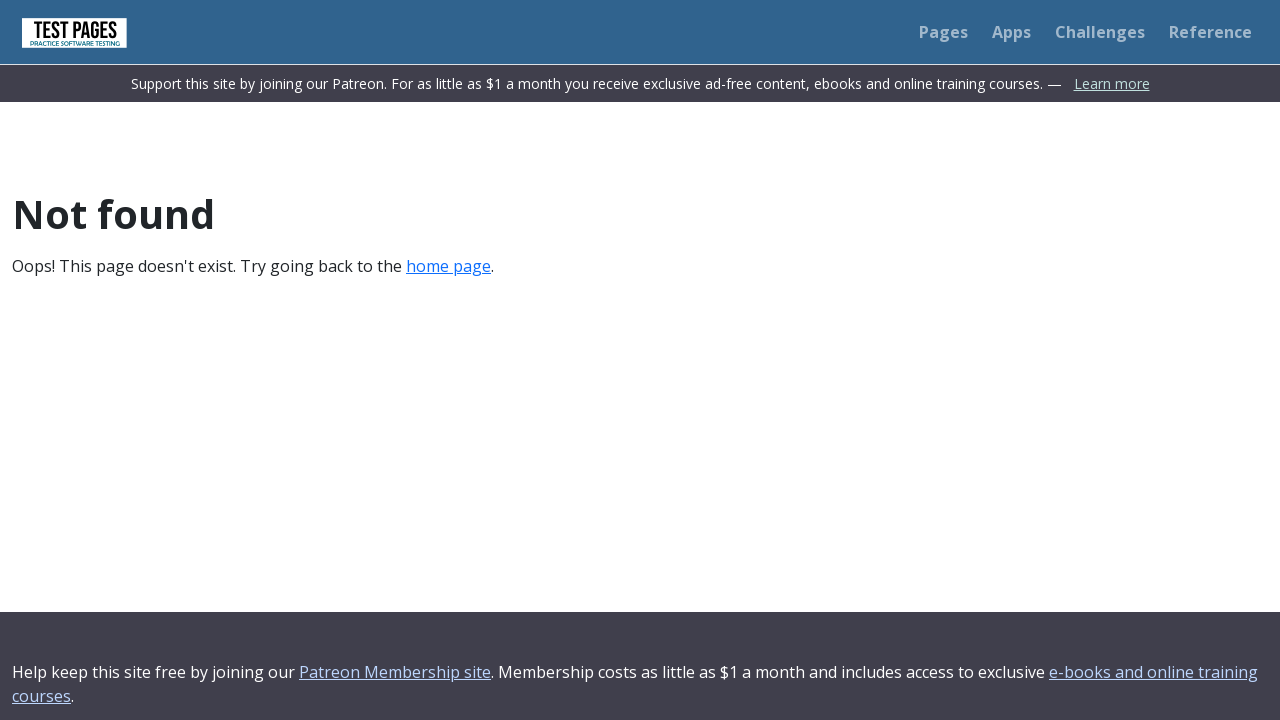

Clicked on HTML element to bring page into focus at (640, 360) on html
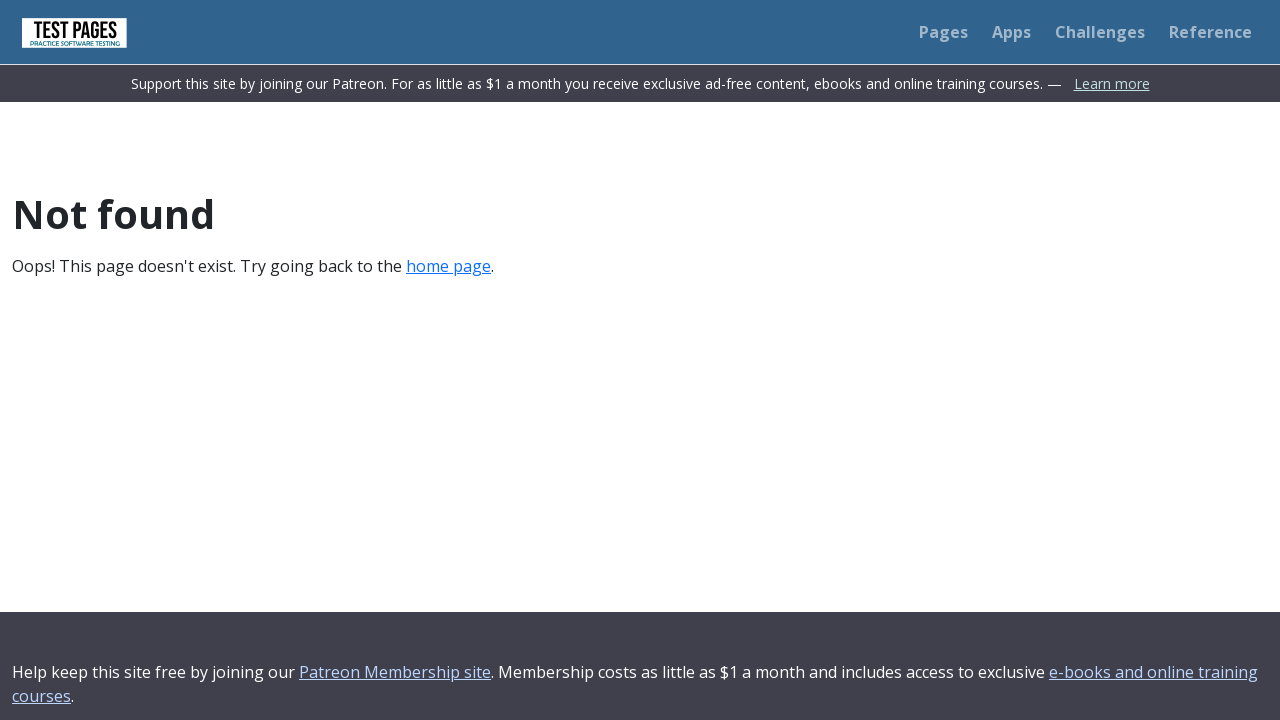

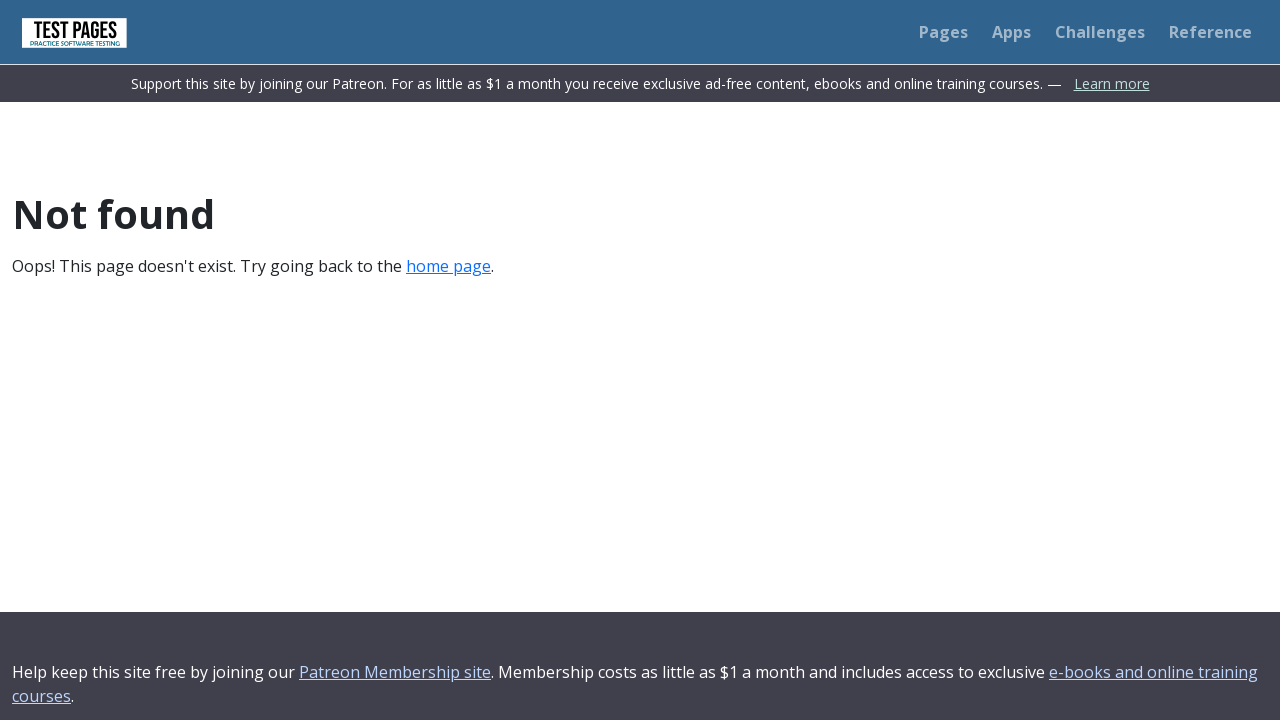